Navigates to CIIT Institute website and retrieves page information including URL, title, and page source

Starting URL: https://ciitinstitute.com/

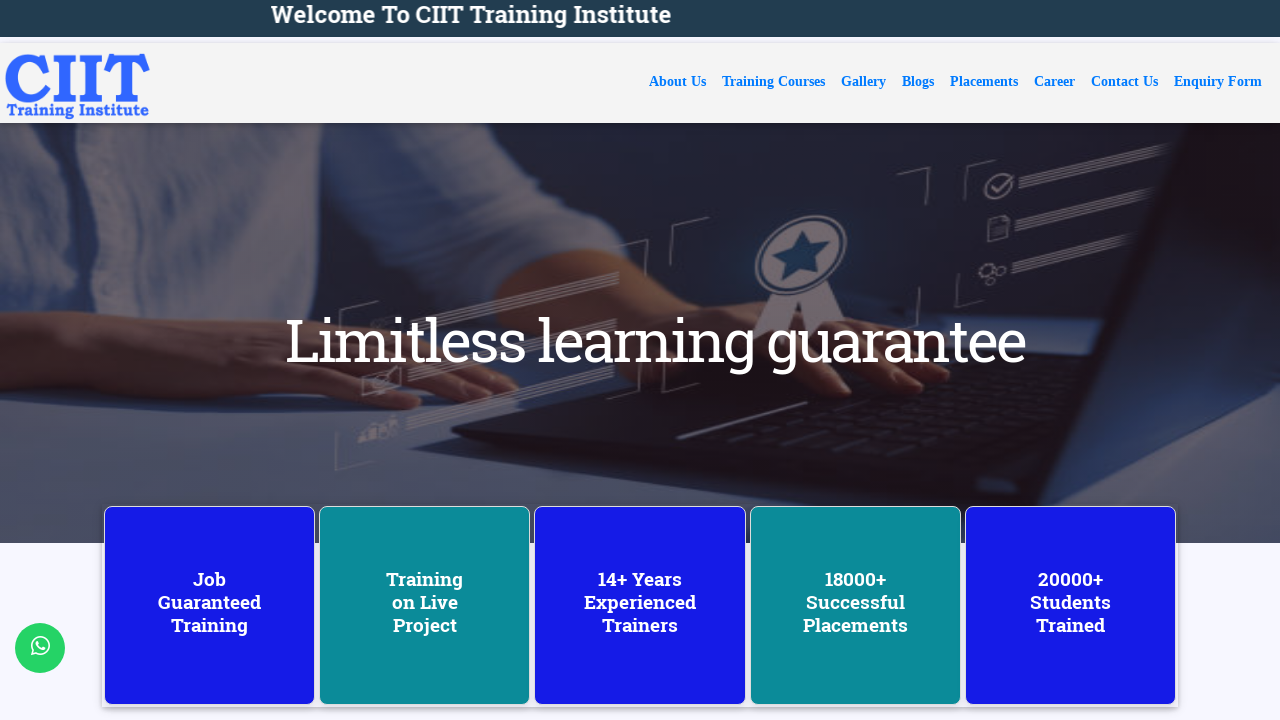

Retrieved current page URL
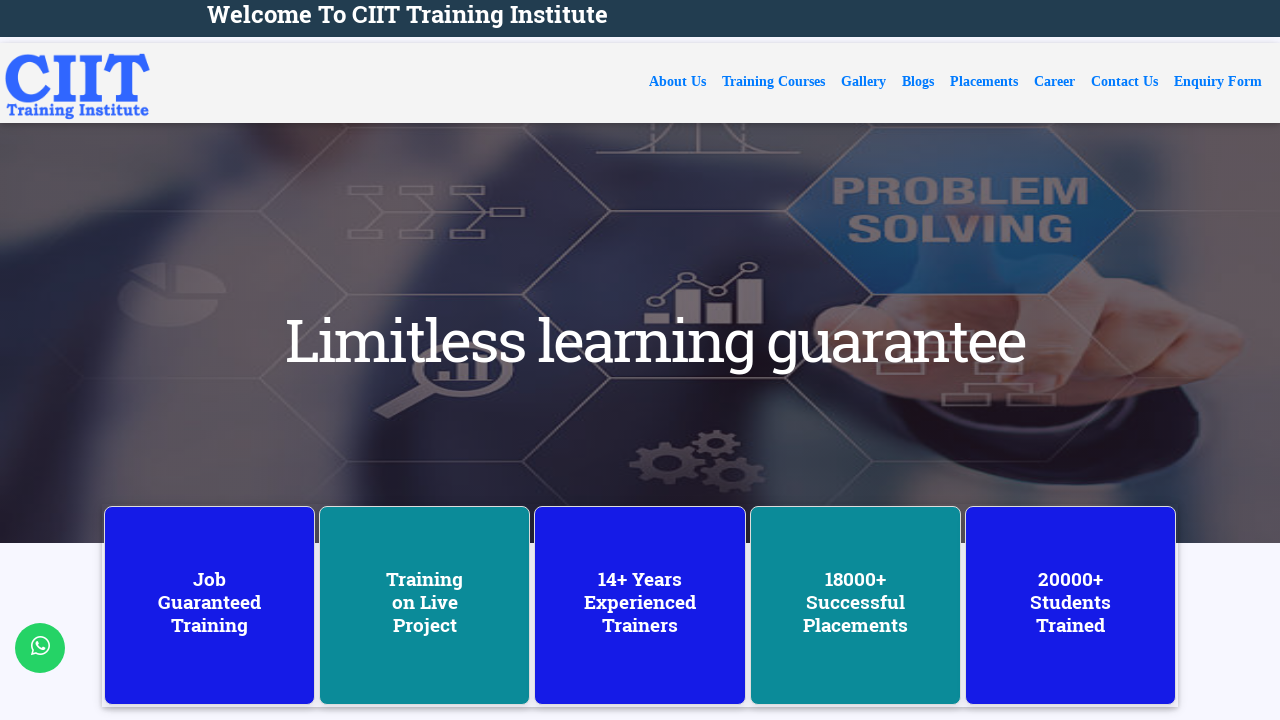

Retrieved page title
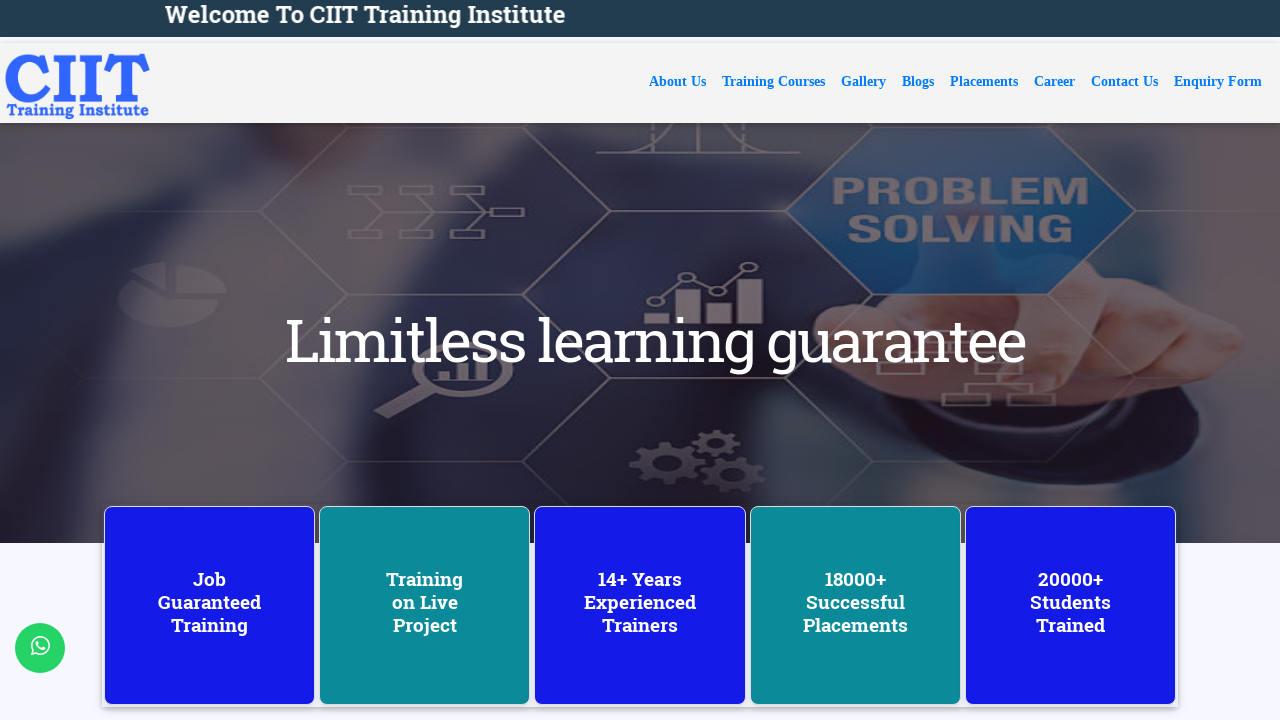

Retrieved page source content
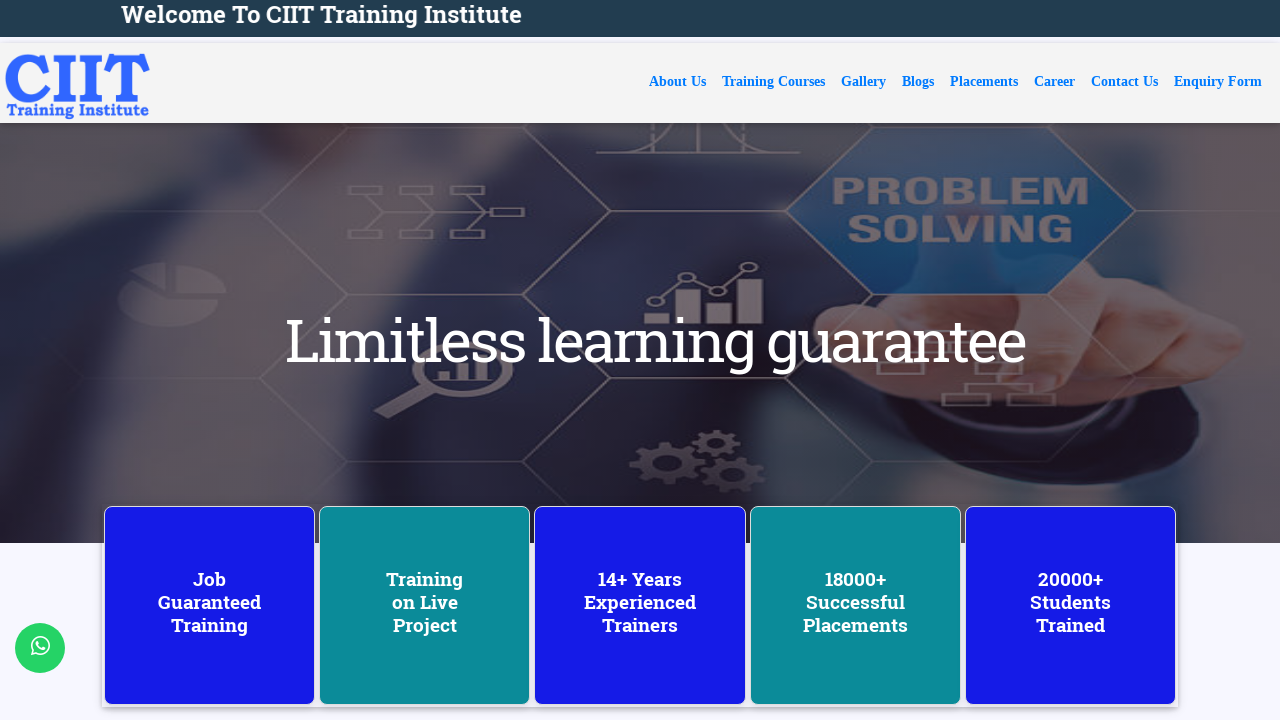

Printed current URL to console
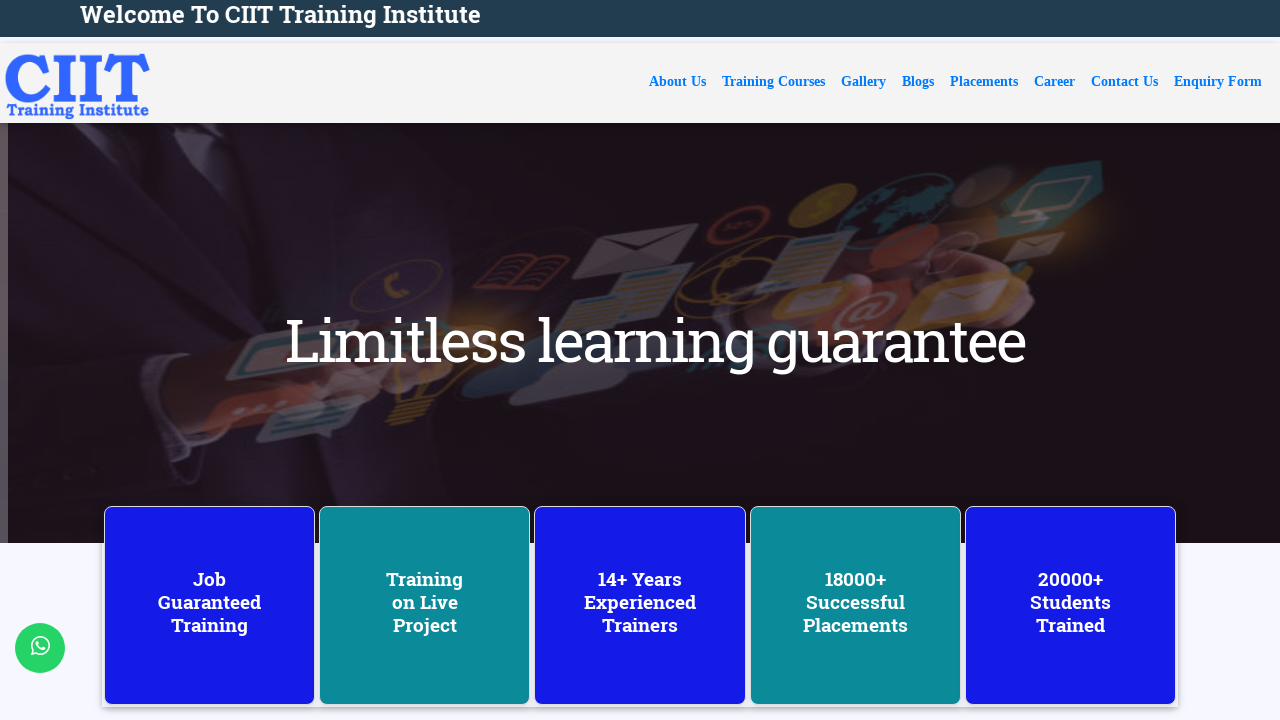

Printed page title to console
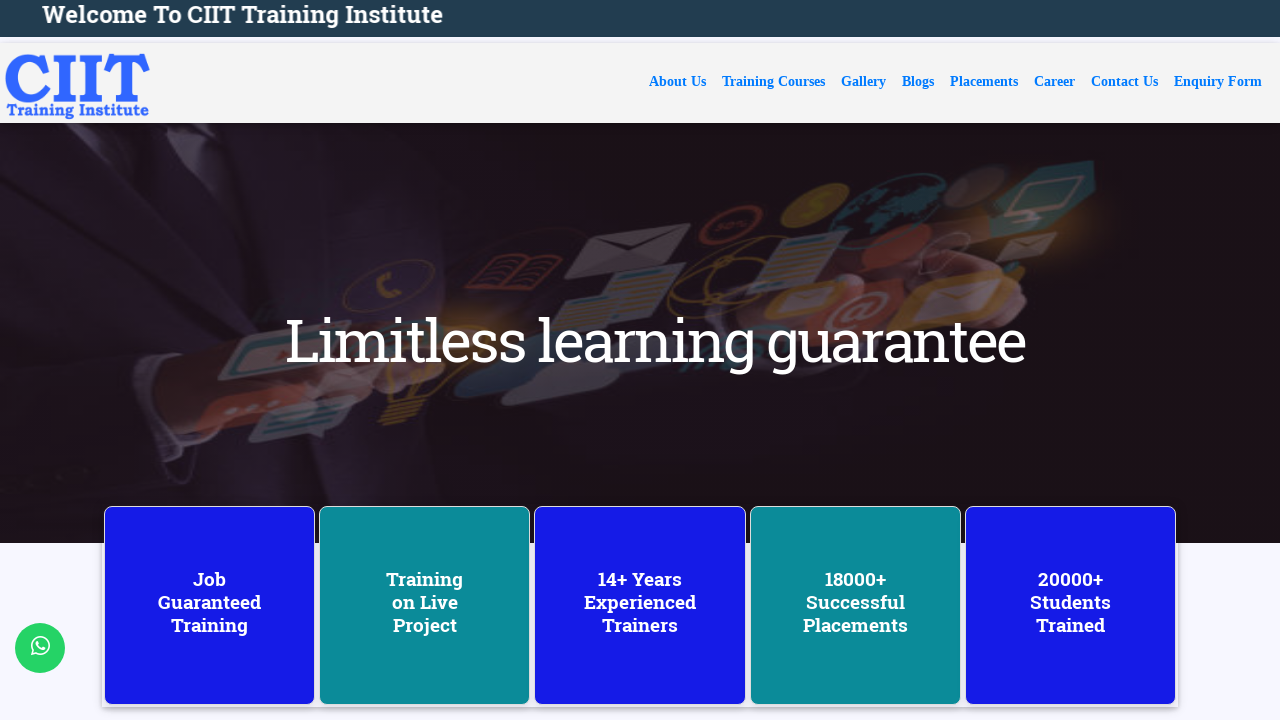

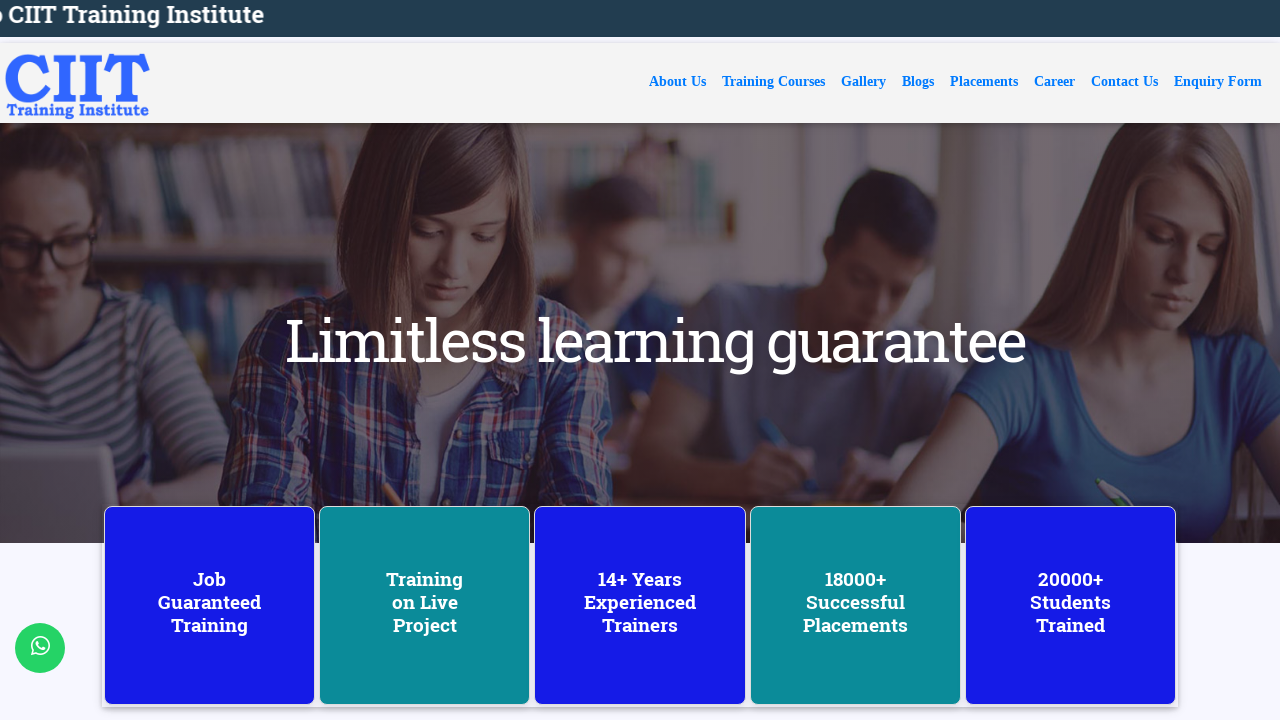